Tests revealing a hidden input field by clicking a button and then entering text into the revealed input

Starting URL: https://www.selenium.dev/selenium/web/dynamic.html

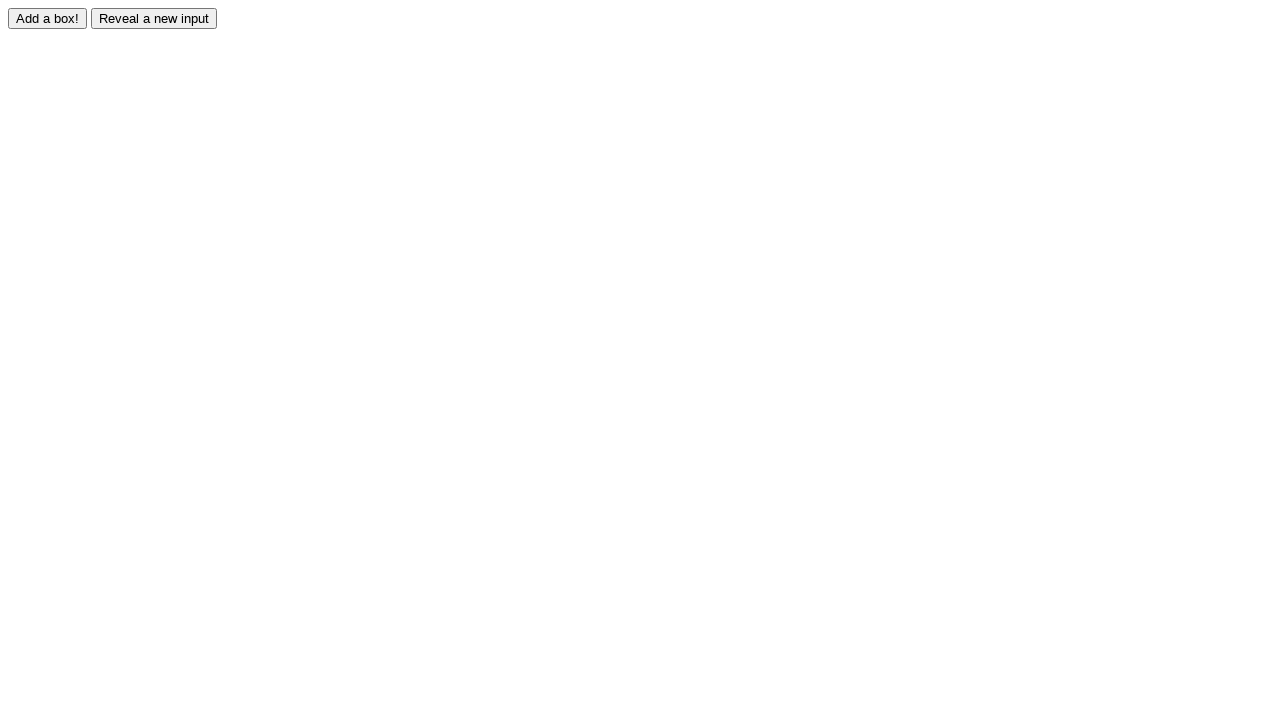

Clicked reveal button to show hidden input field at (154, 18) on #reveal
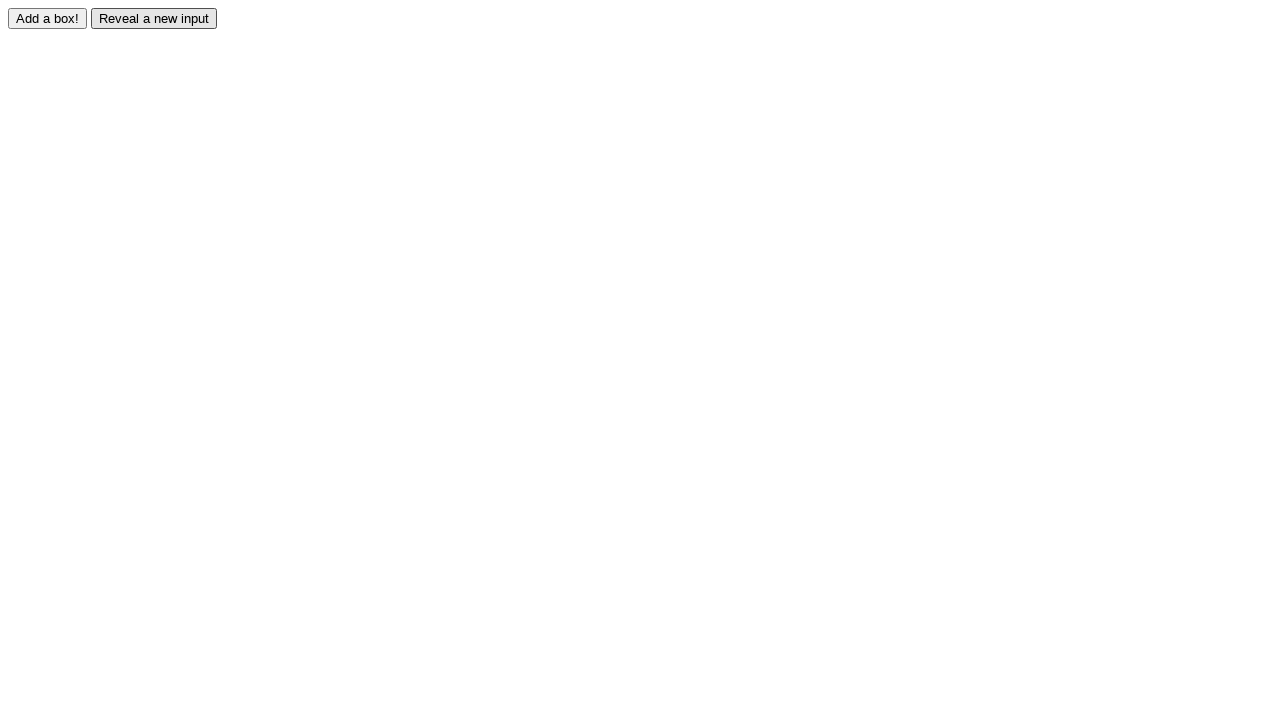

Hidden input field is now visible
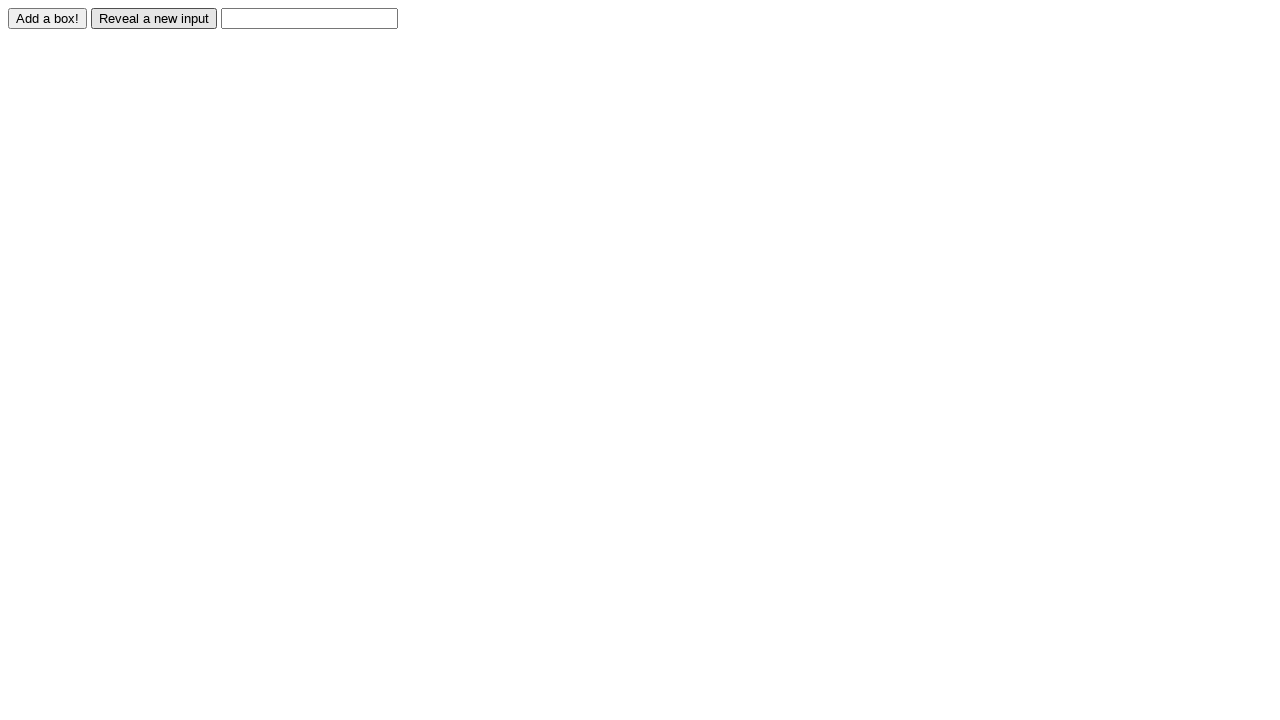

Filled revealed input field with 'Displayed' on #revealed
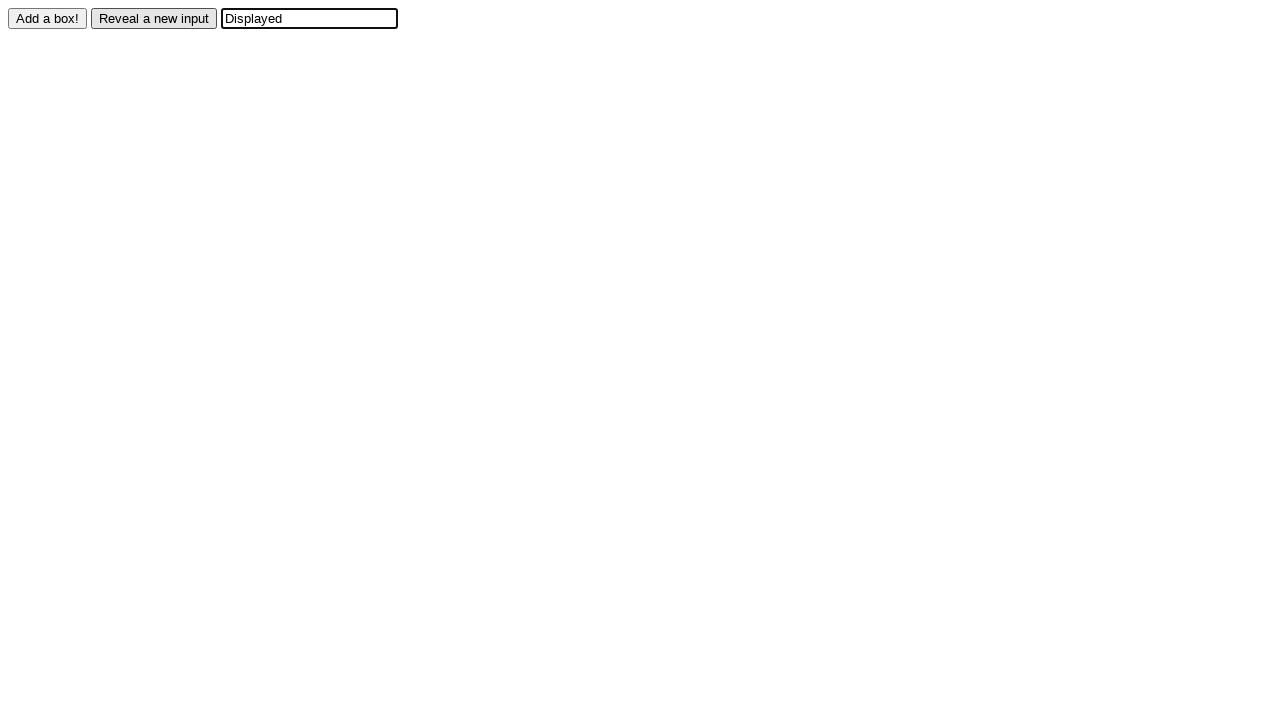

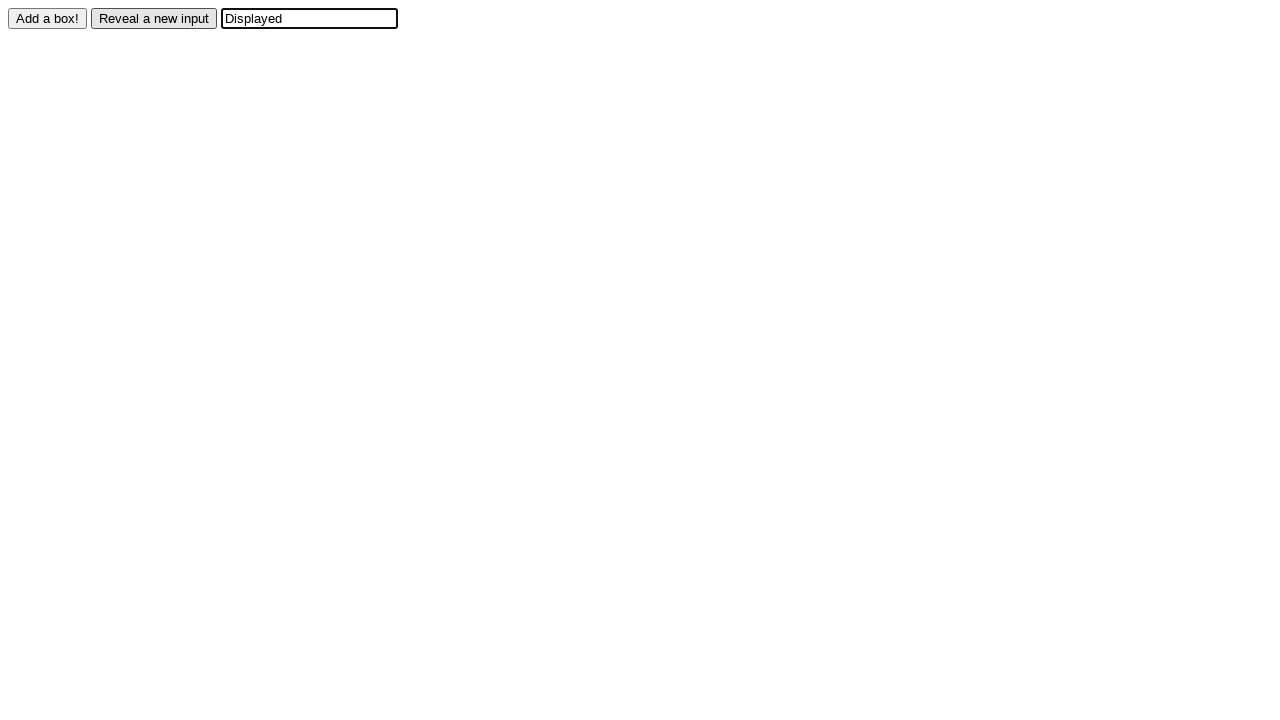